Tests the Bootstrap datepicker widget by clicking on the calendar input to open it and selecting a random day from the current month

Starting URL: https://uxsolutions.github.io/bootstrap-datepicker/?markup=input&format=&weekStart=&startDate=&endDate=&startView=0&minViewMode=0&maxViewMode=4&todayBtn=false&clearBtn=false&language=en&orientation=auto&multidate=&multidateSeparator=&keyboardNavigation=on&forceParse=on#sandbox

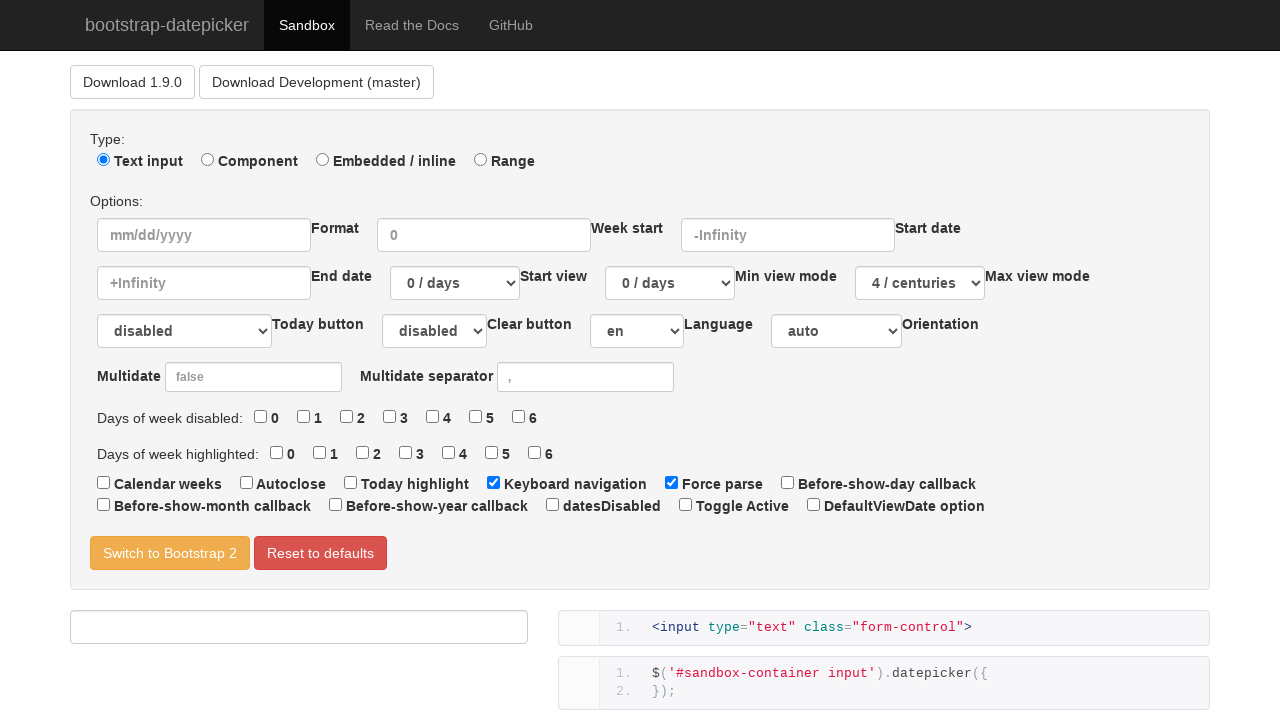

Clicked on calendar input to open the datepicker at (299, 627) on xpath=//*[@id='sandbox-container']/input
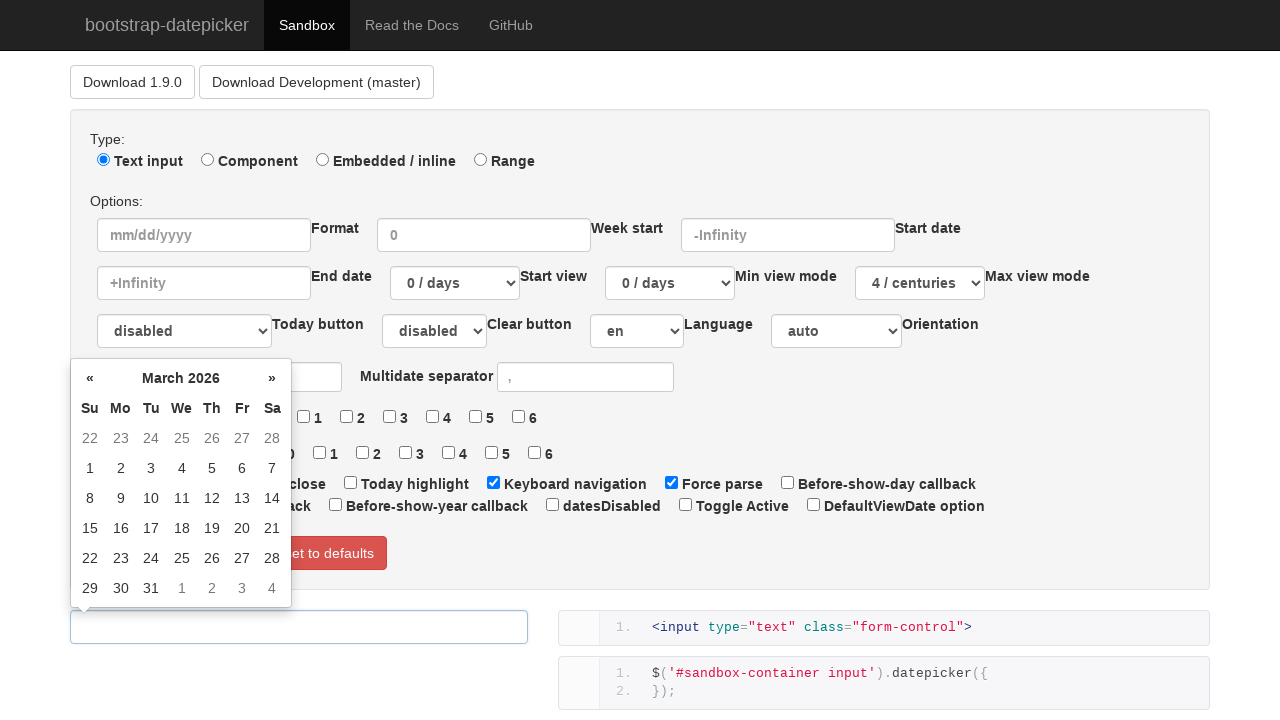

Datepicker appeared with available days
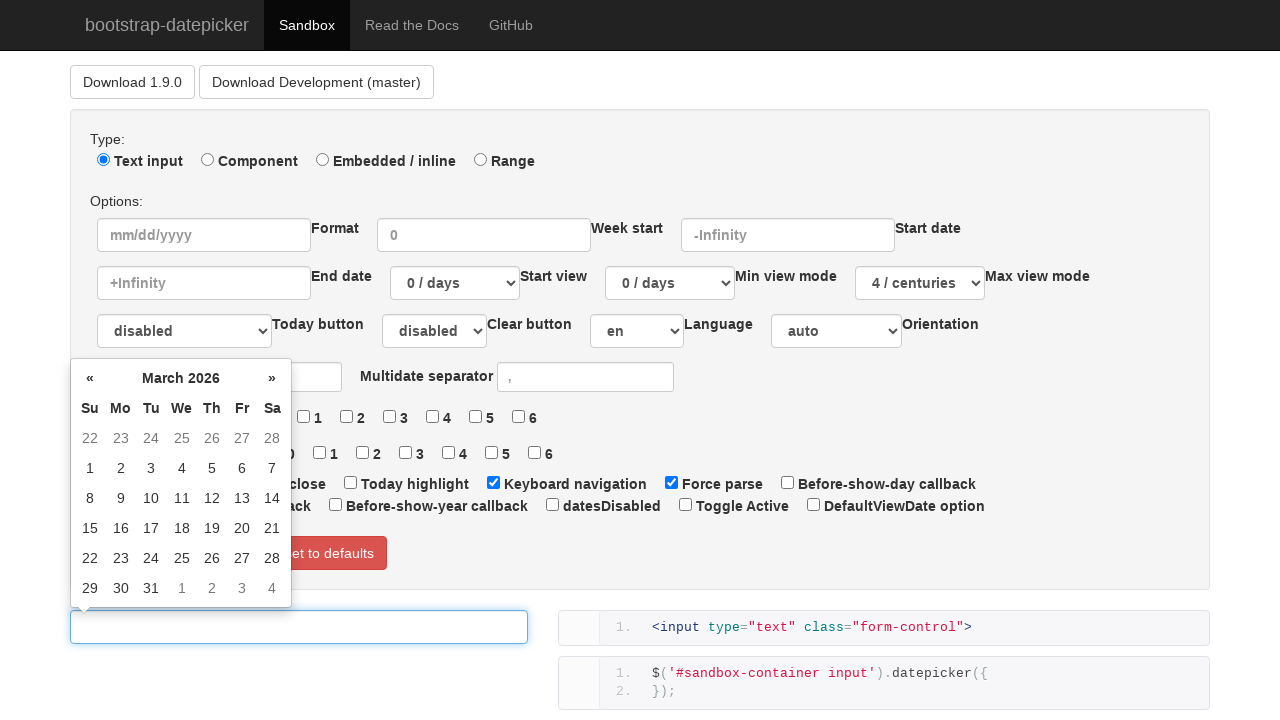

Selected a day from the current month in the datepicker at (151, 468) on td.day:not(.old):not(.new):nth-child(3)
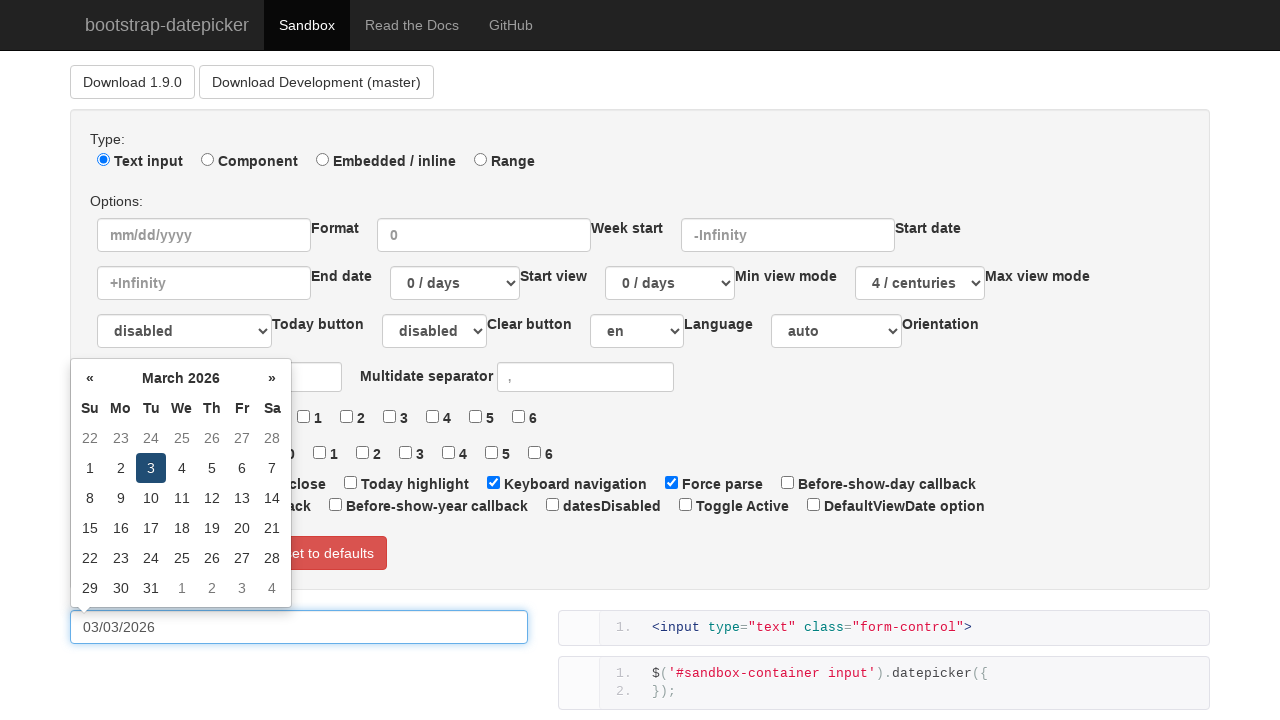

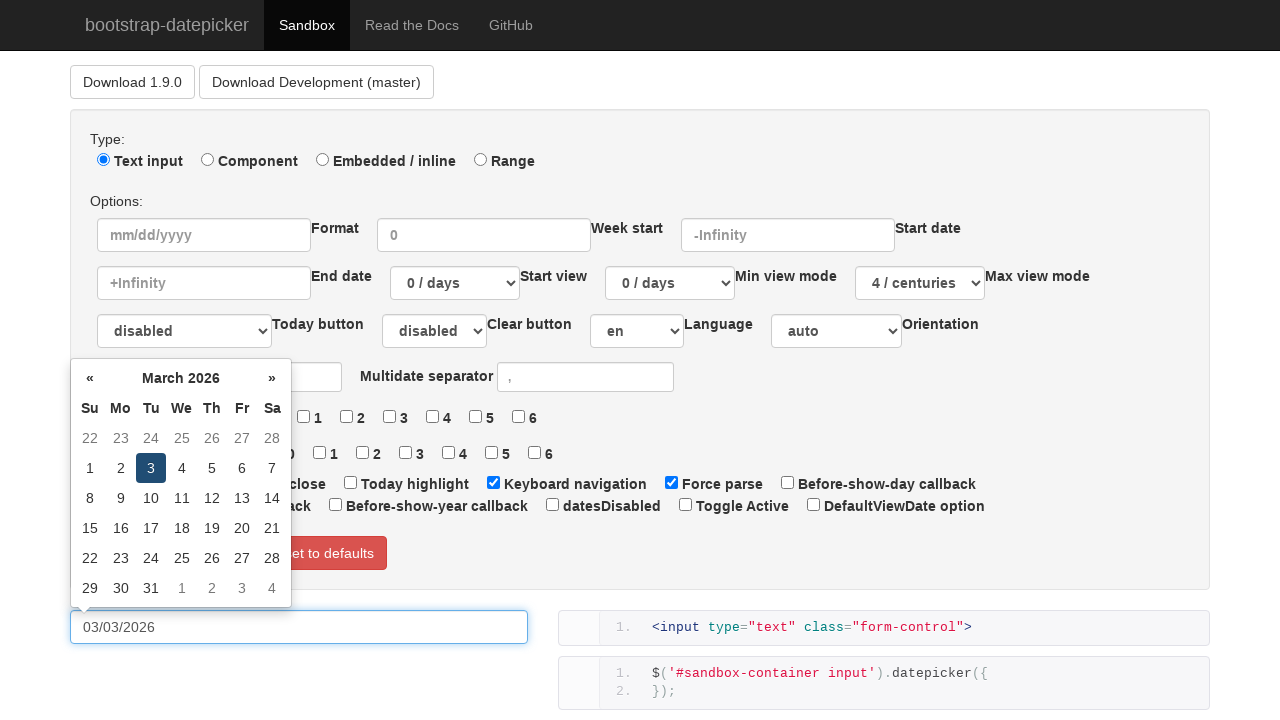